Tests double-click and right-click (context click) actions on an anchor element inside an iframe on the jQuery UI button demo page

Starting URL: https://jqueryui.com/button/

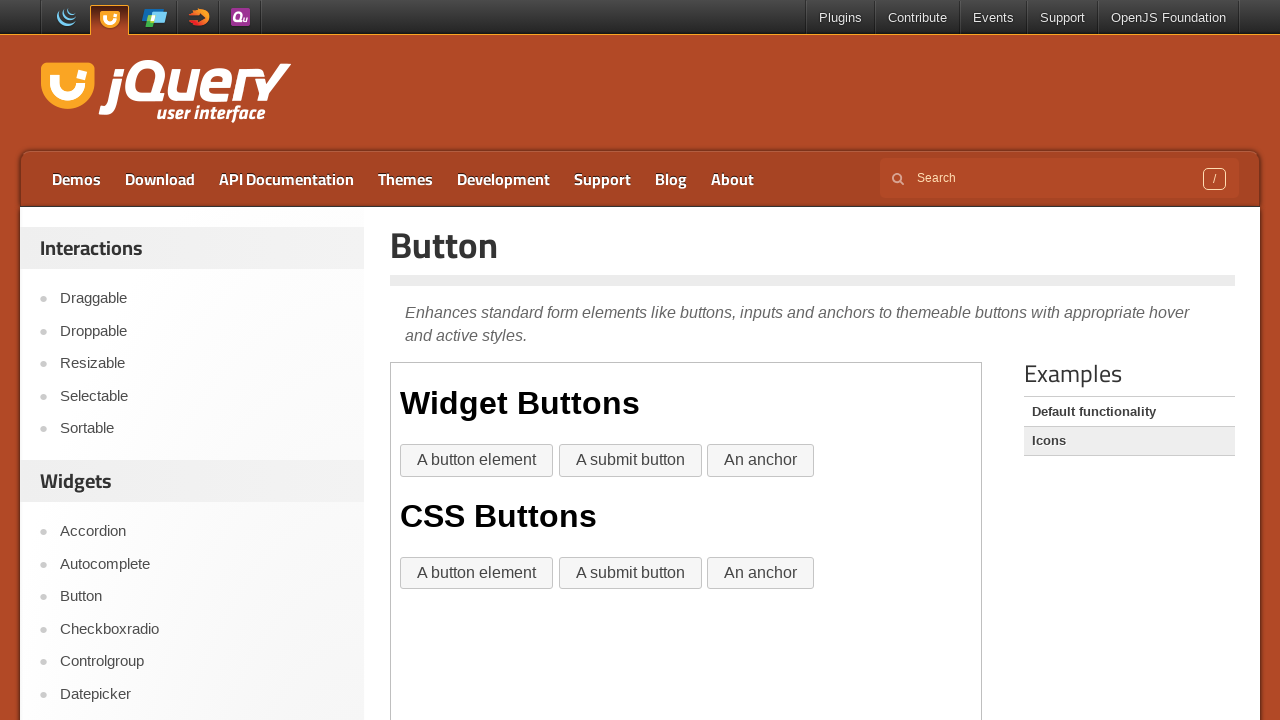

Located the demo iframe
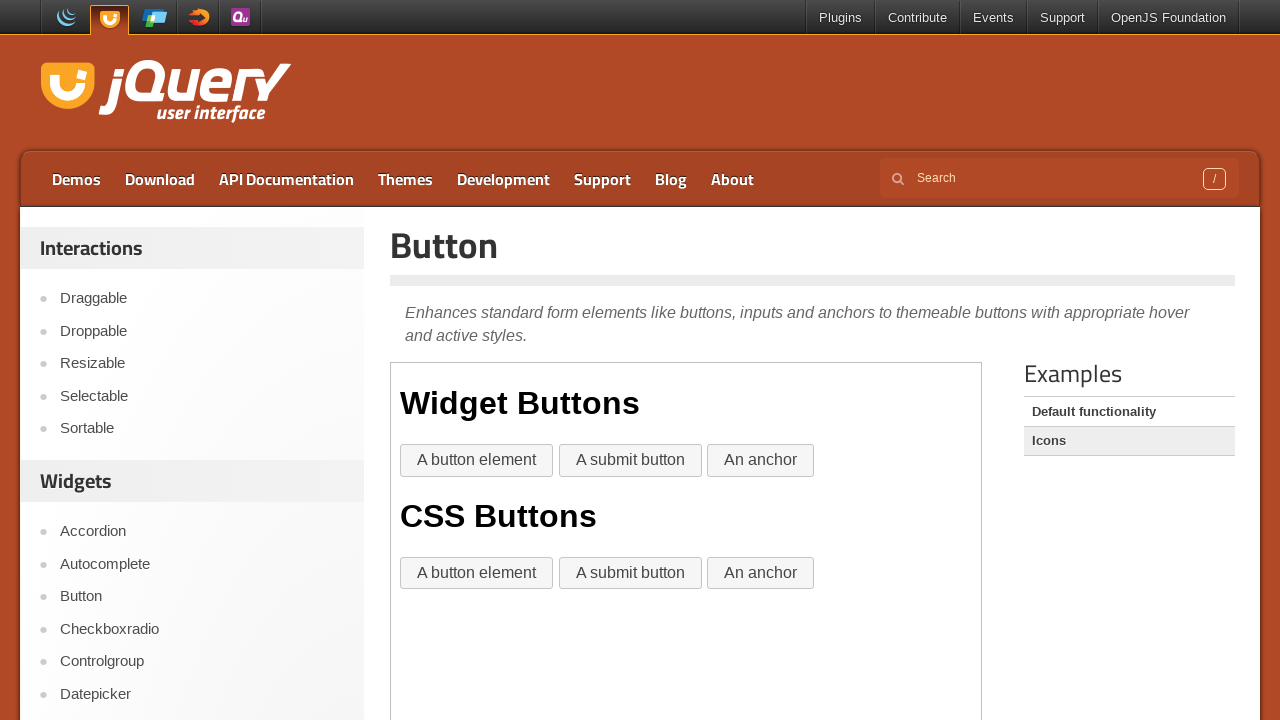

Located the anchor element inside the iframe
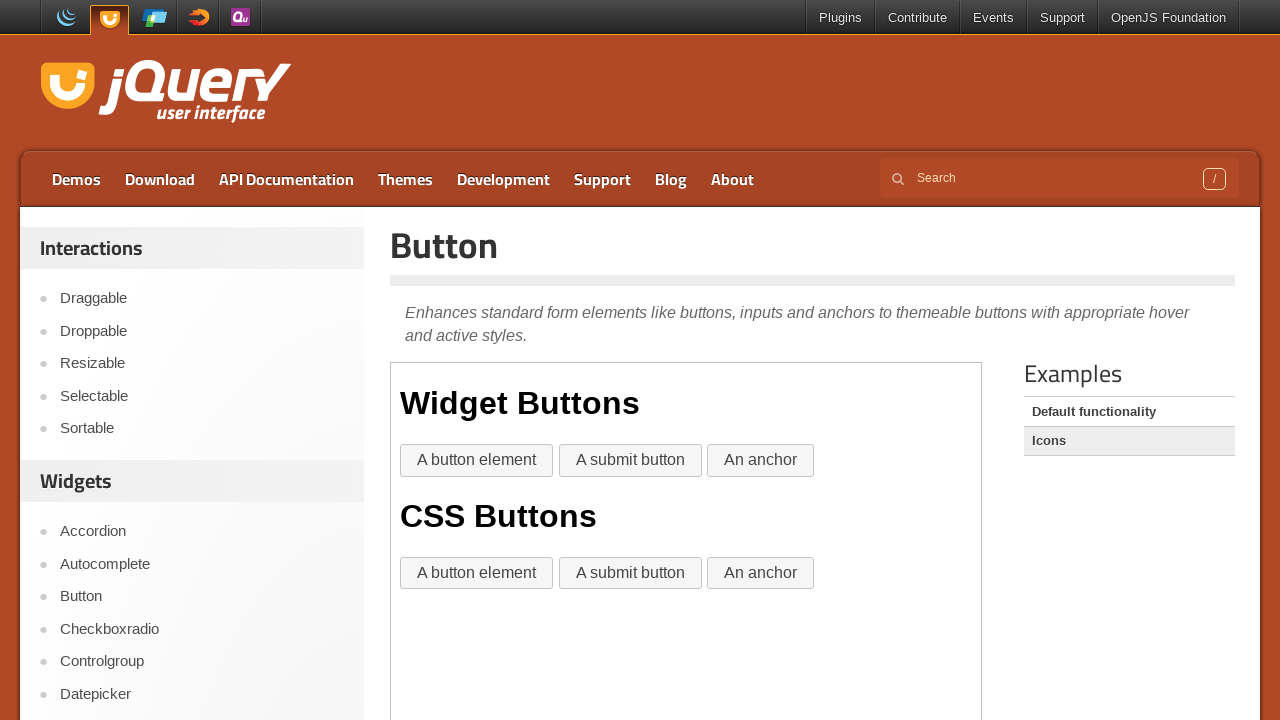

Double-clicked on the anchor element at (761, 461) on .demo-frame >> internal:control=enter-frame >> xpath=//div[@class='widget']//a[t
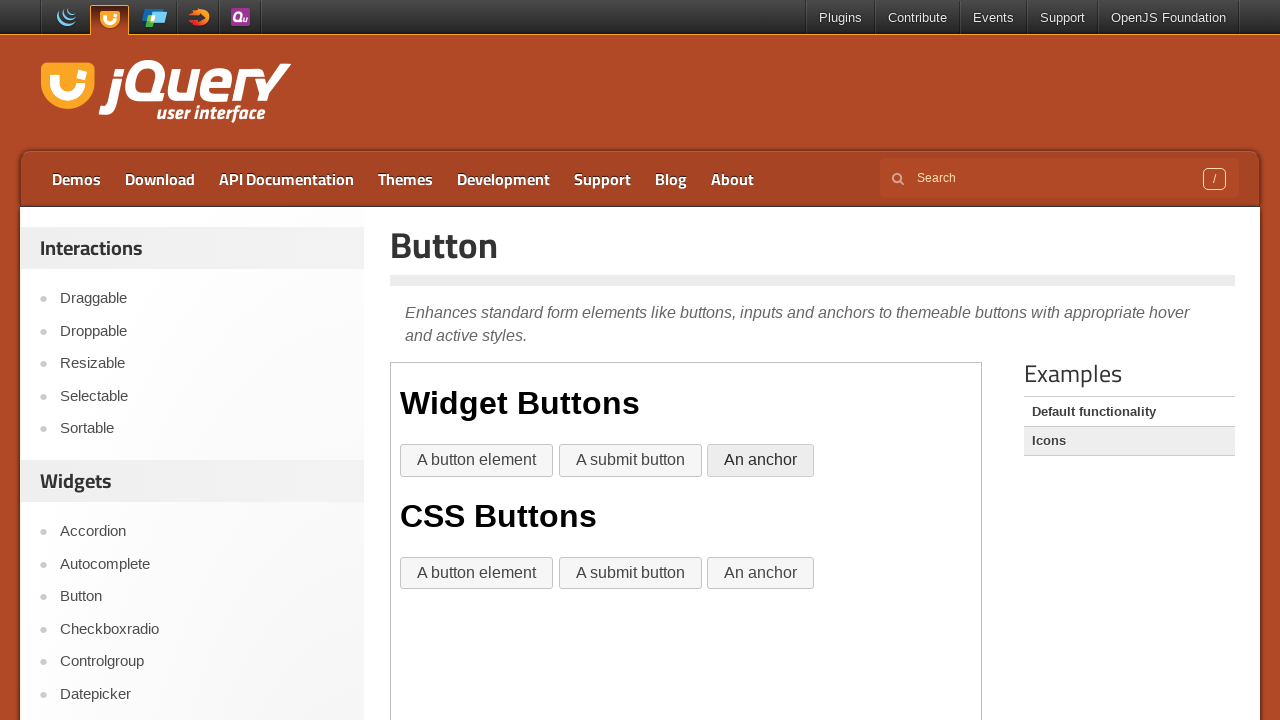

Right-clicked (context click) on the anchor element at (761, 461) on .demo-frame >> internal:control=enter-frame >> xpath=//div[@class='widget']//a[t
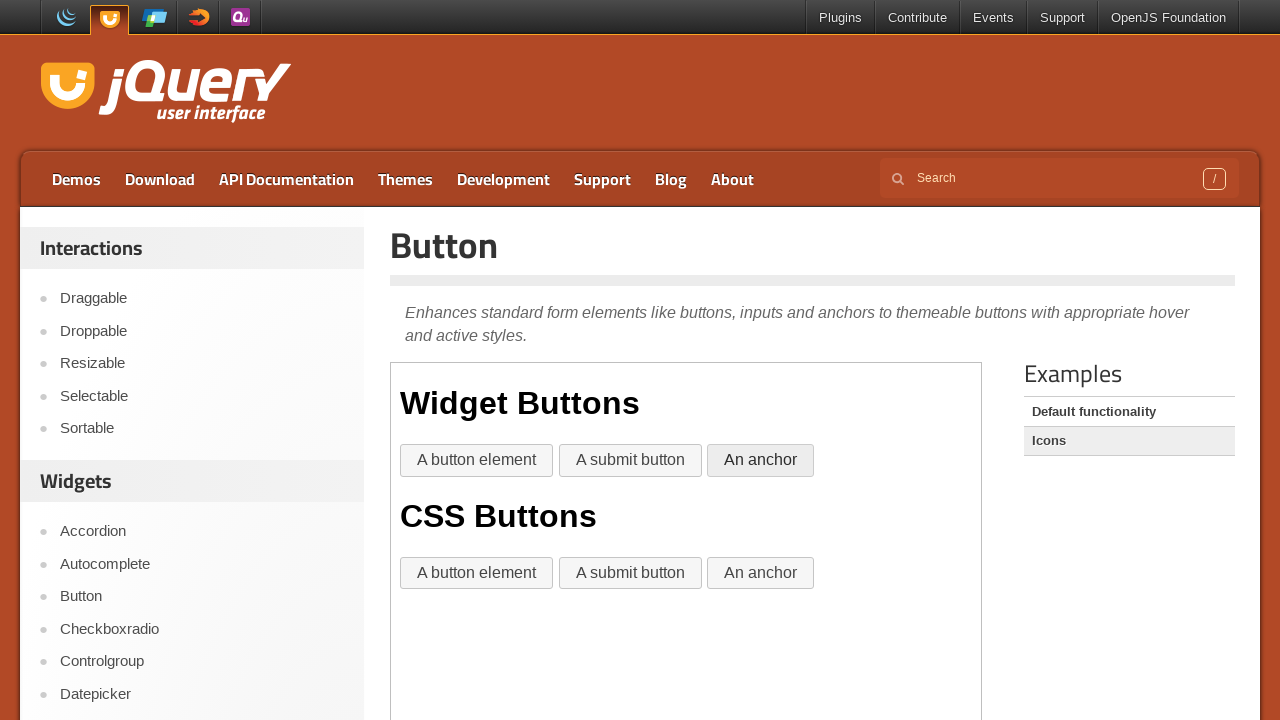

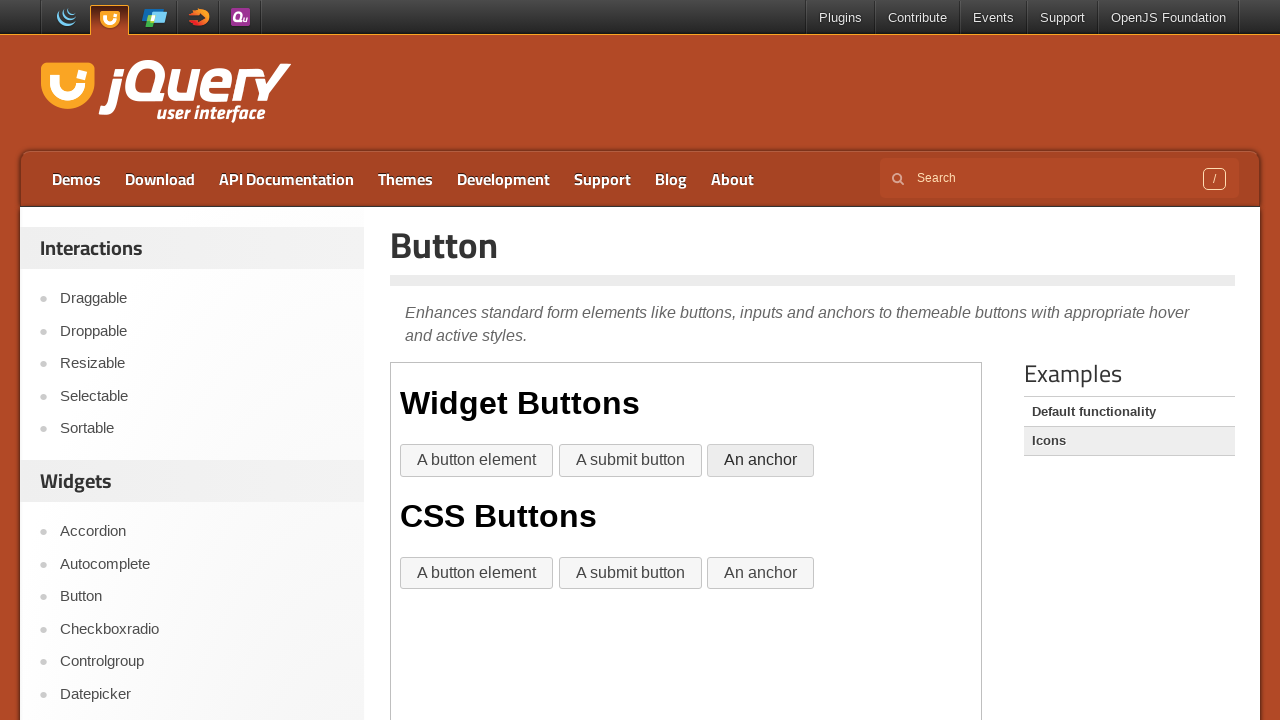